Tests viewing product details by clicking on Samsung Galaxy S6 product

Starting URL: https://www.demoblaze.com/index.html

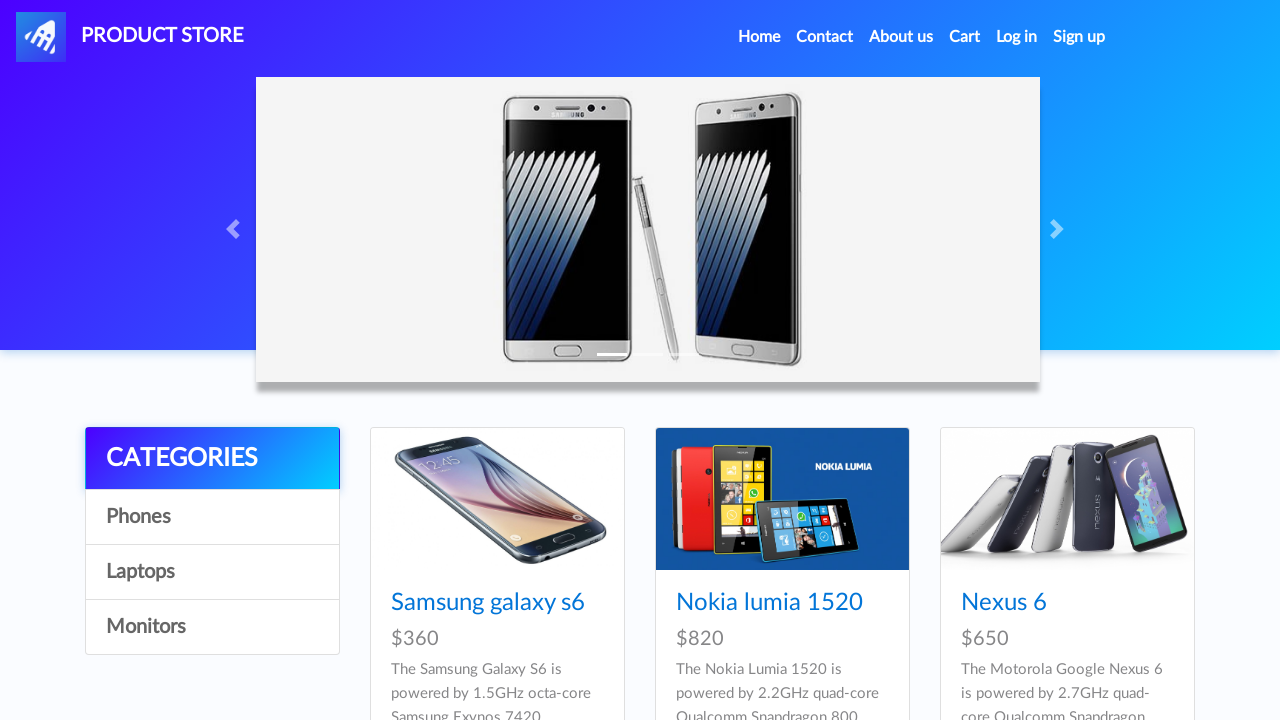

Clicked on Samsung Galaxy S6 product at (488, 603) on text=Samsung galaxy s6
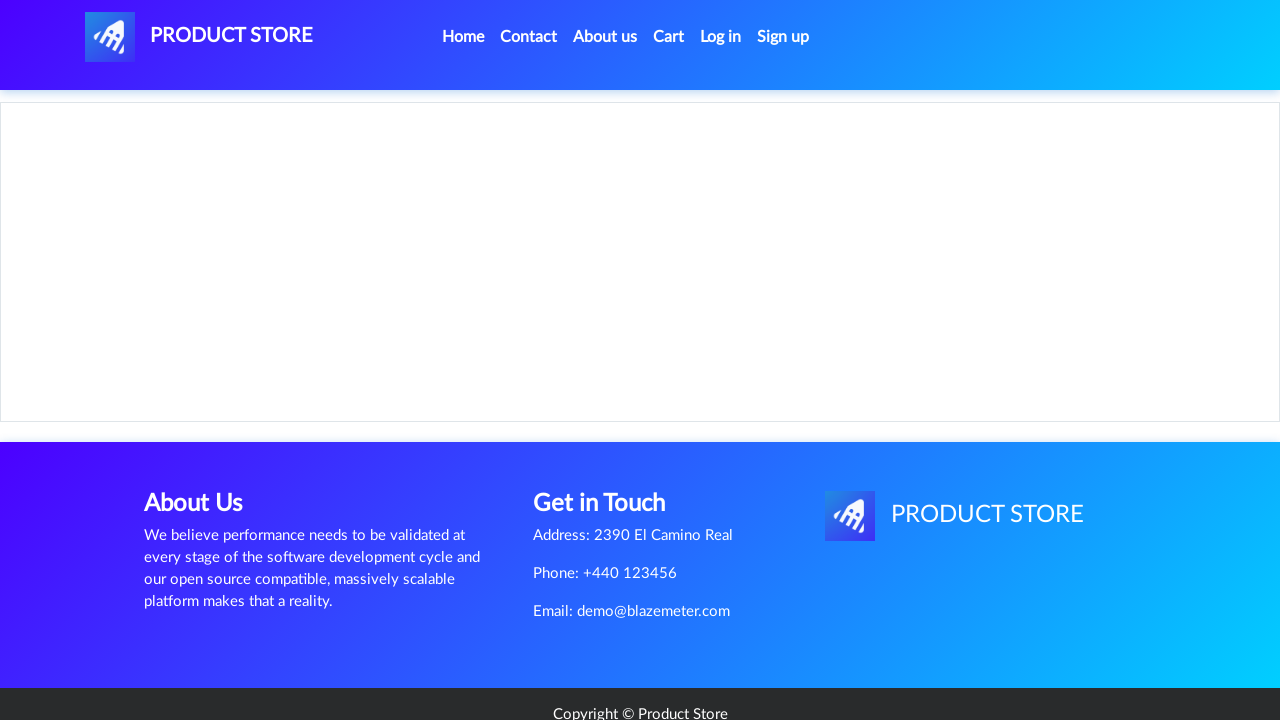

Product details page loaded and product name heading is visible
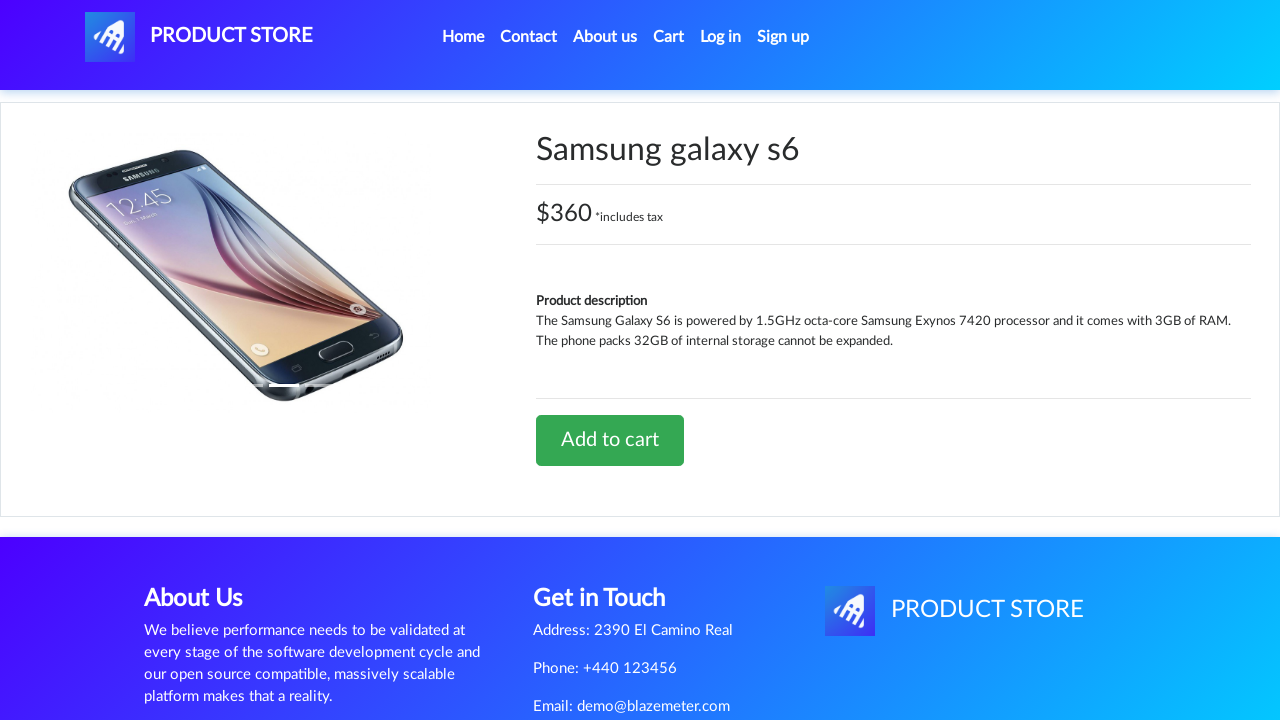

Verified product name displays as 'Samsung galaxy s6'
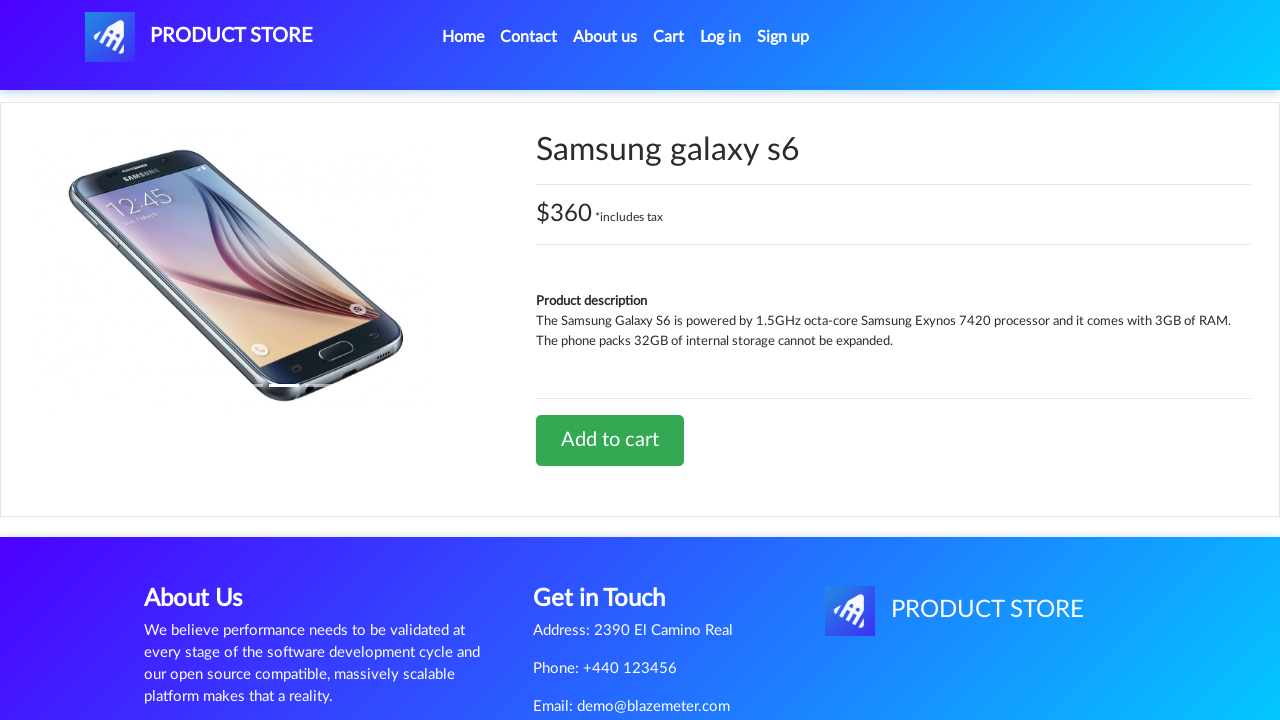

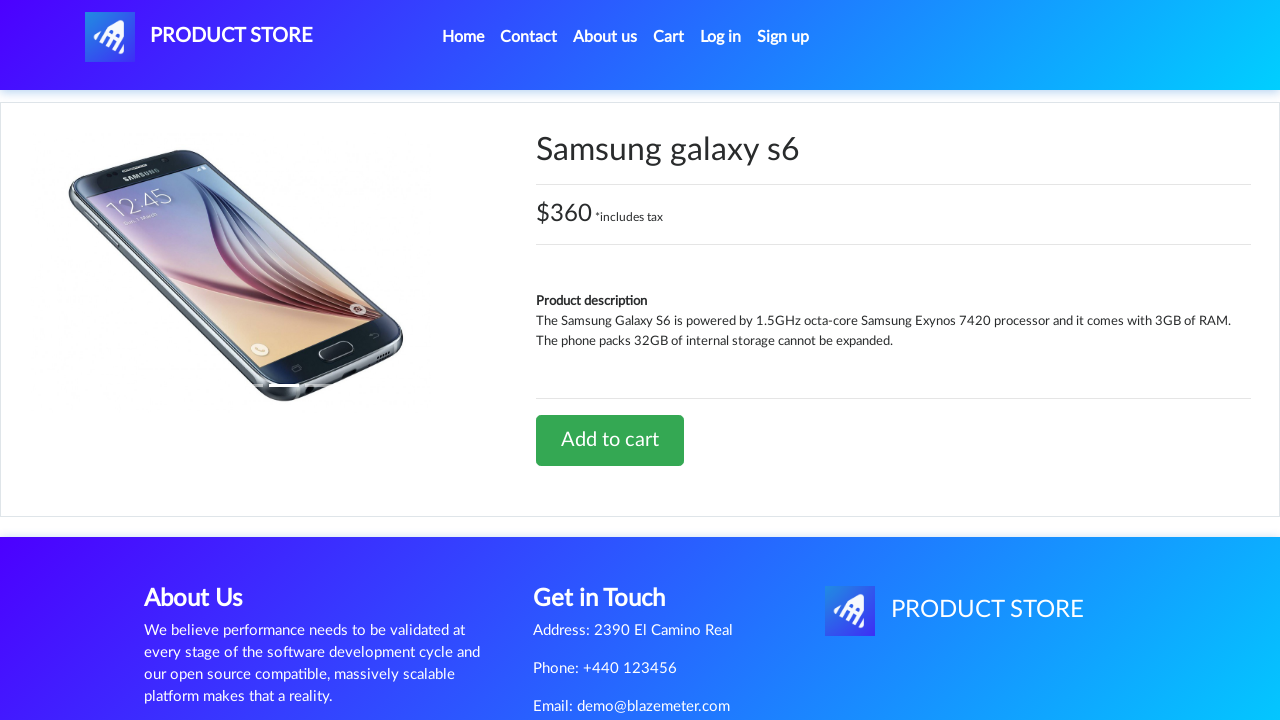